Tests button click using a custom waiting utility library pattern

Starting URL: https://eviltester.github.io/synchole/buttons.html

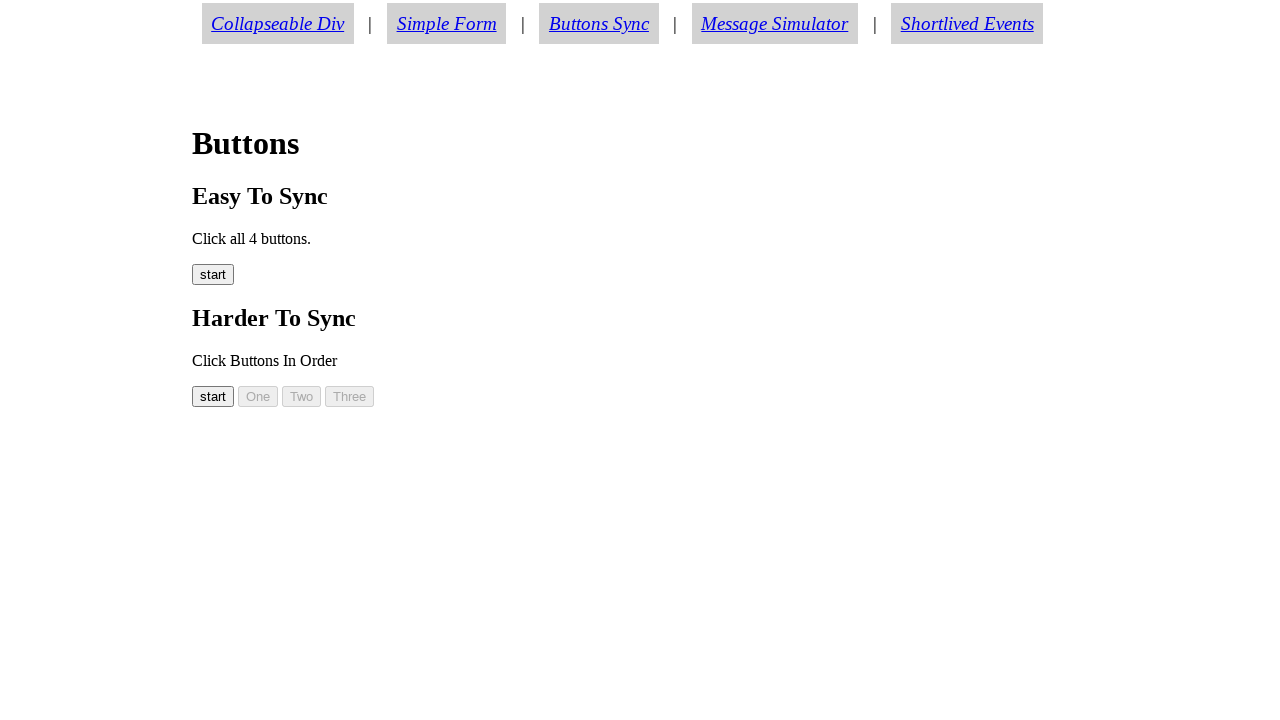

Waited for button #button00 to become visible
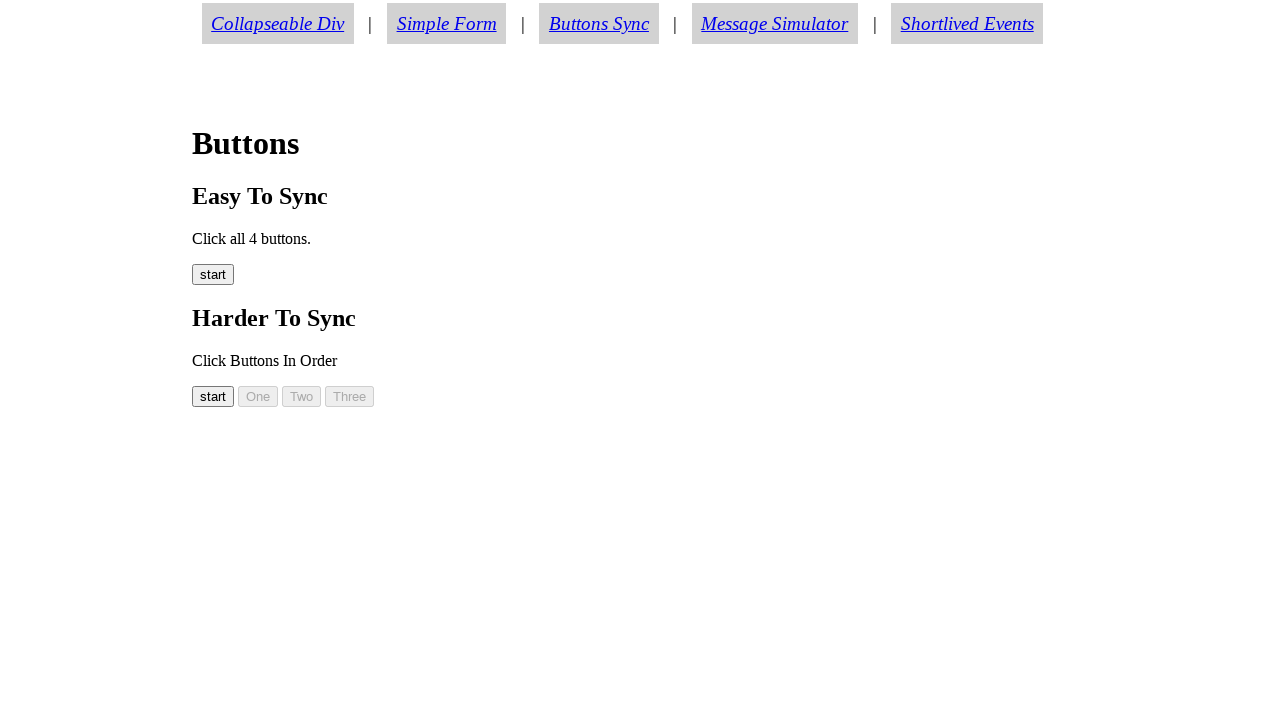

Clicked button #button00 at (213, 396) on #button00
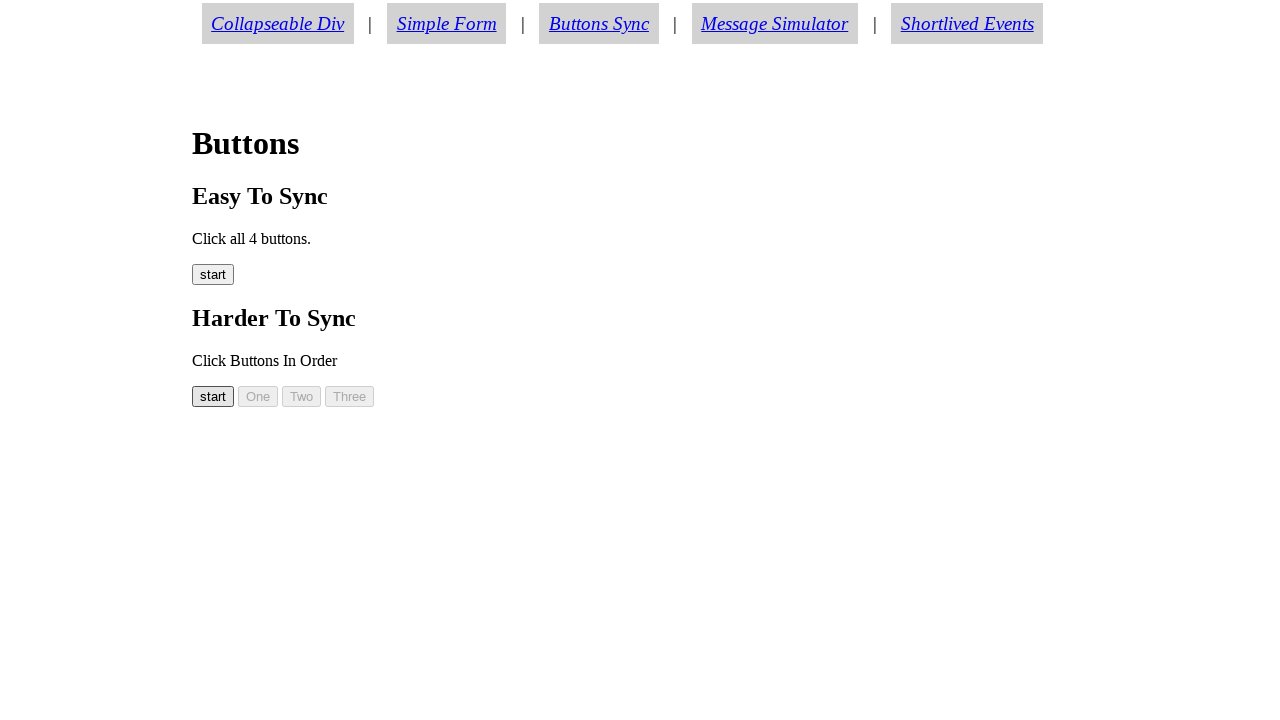

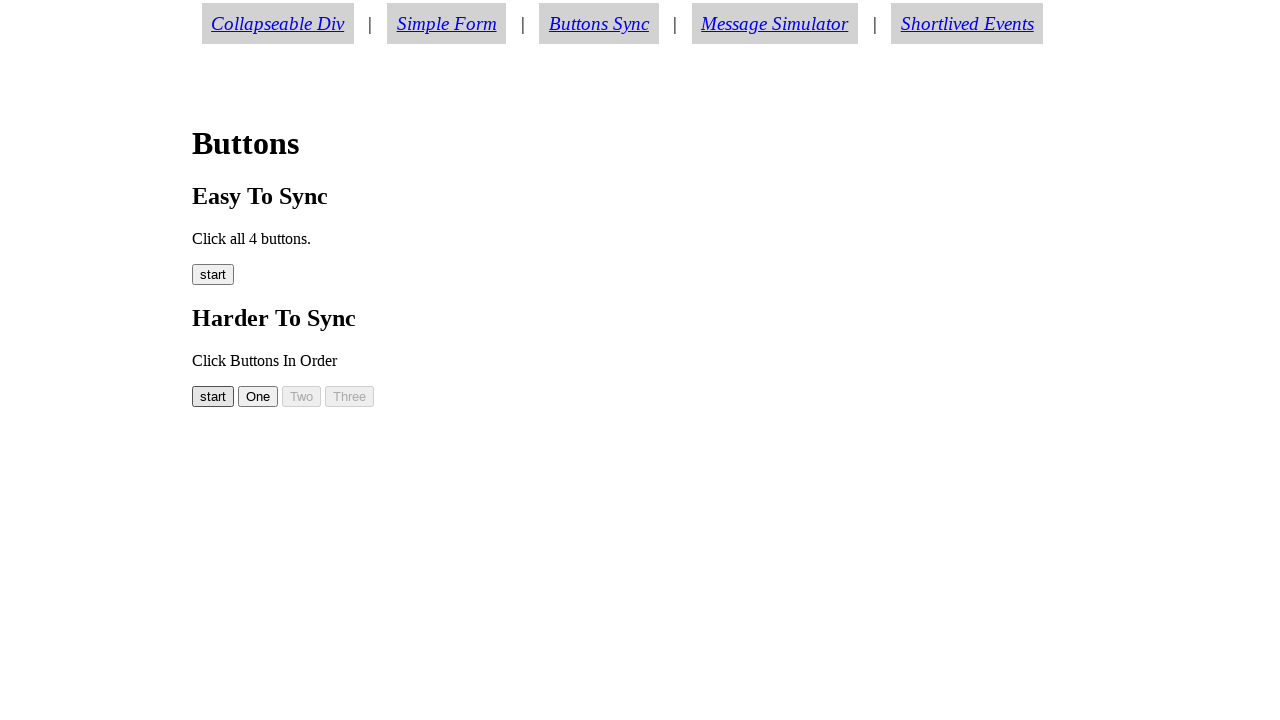